Tests JavaScript prompt alert functionality by clicking prompt button, entering text, and accepting the alert

Starting URL: https://www.hyrtutorials.com/p/alertsdemo.html

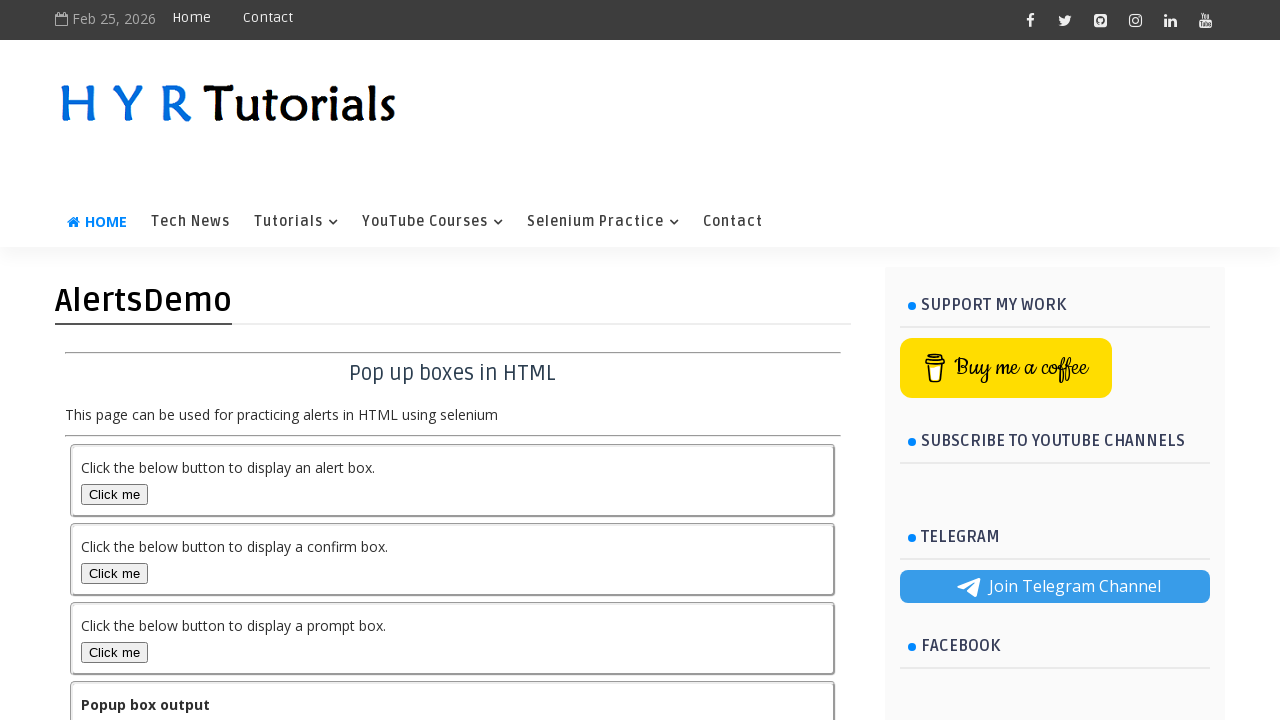

Clicked prompt box button to trigger alert at (114, 652) on #promptBox
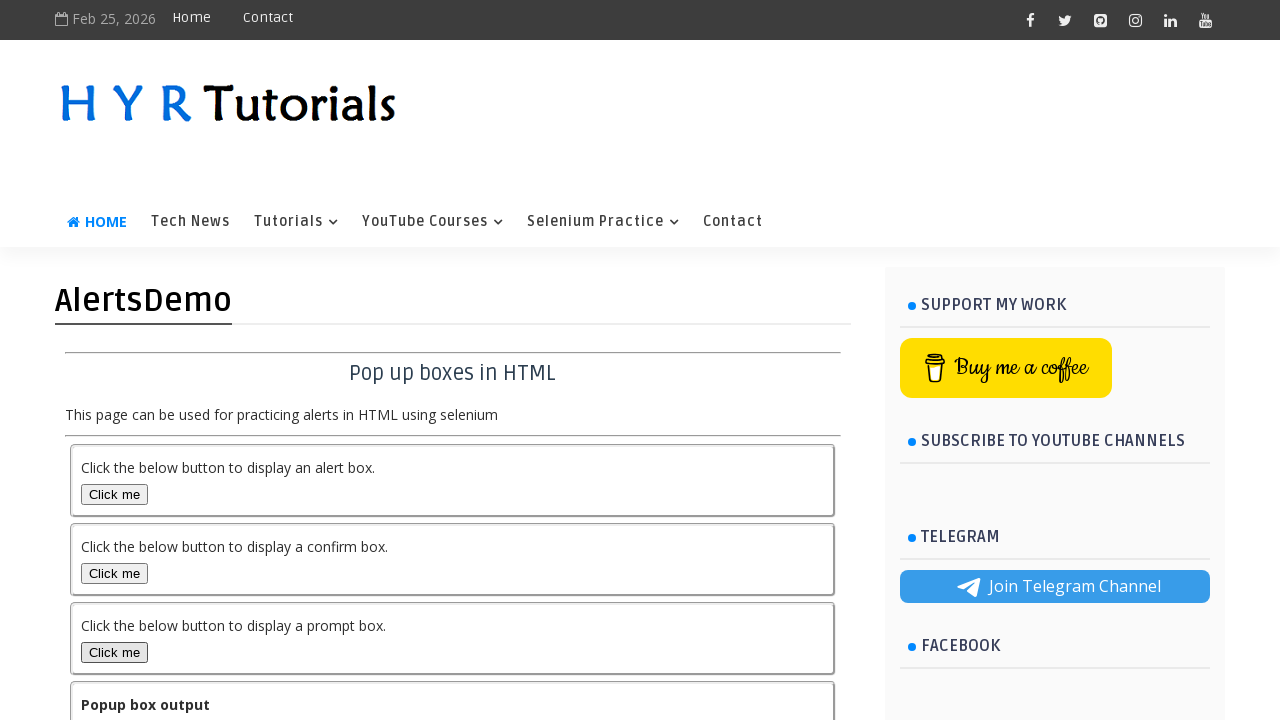

Set up dialog handler to accept prompt with 'Rohit'
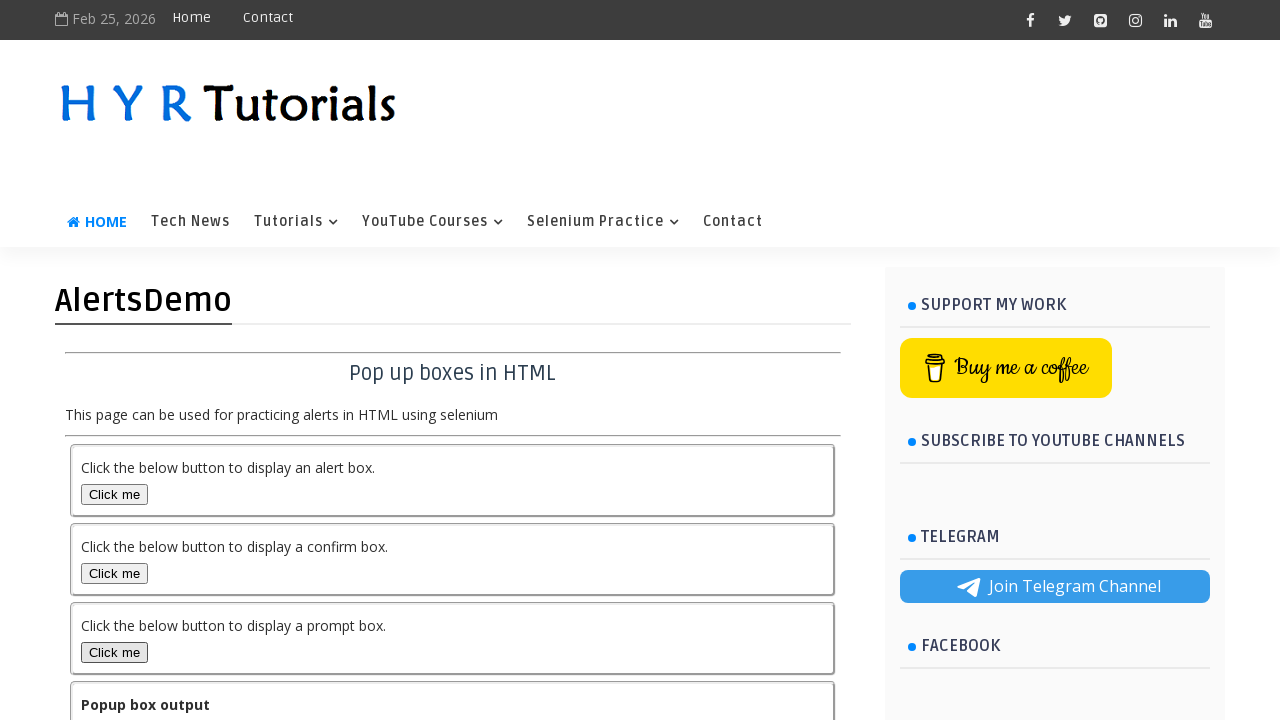

Output element loaded after accepting prompt
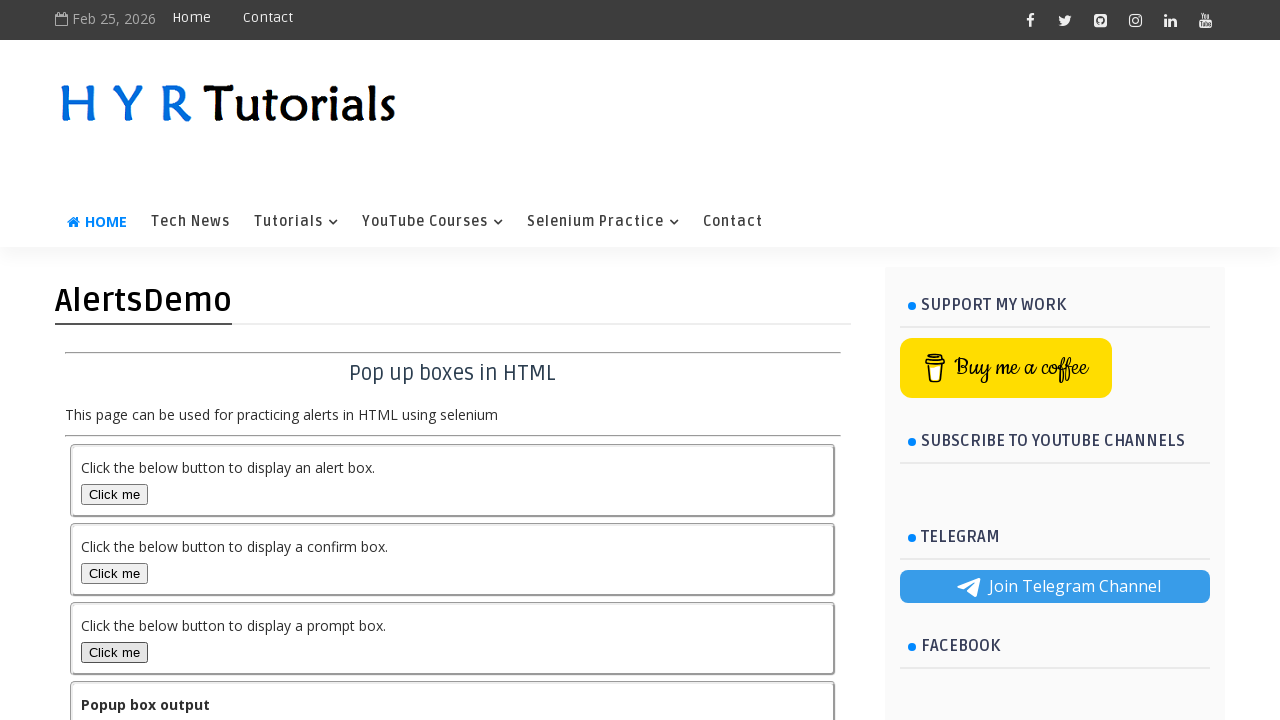

Retrieved output text: 'You pressed Cancel in prompt popup.'
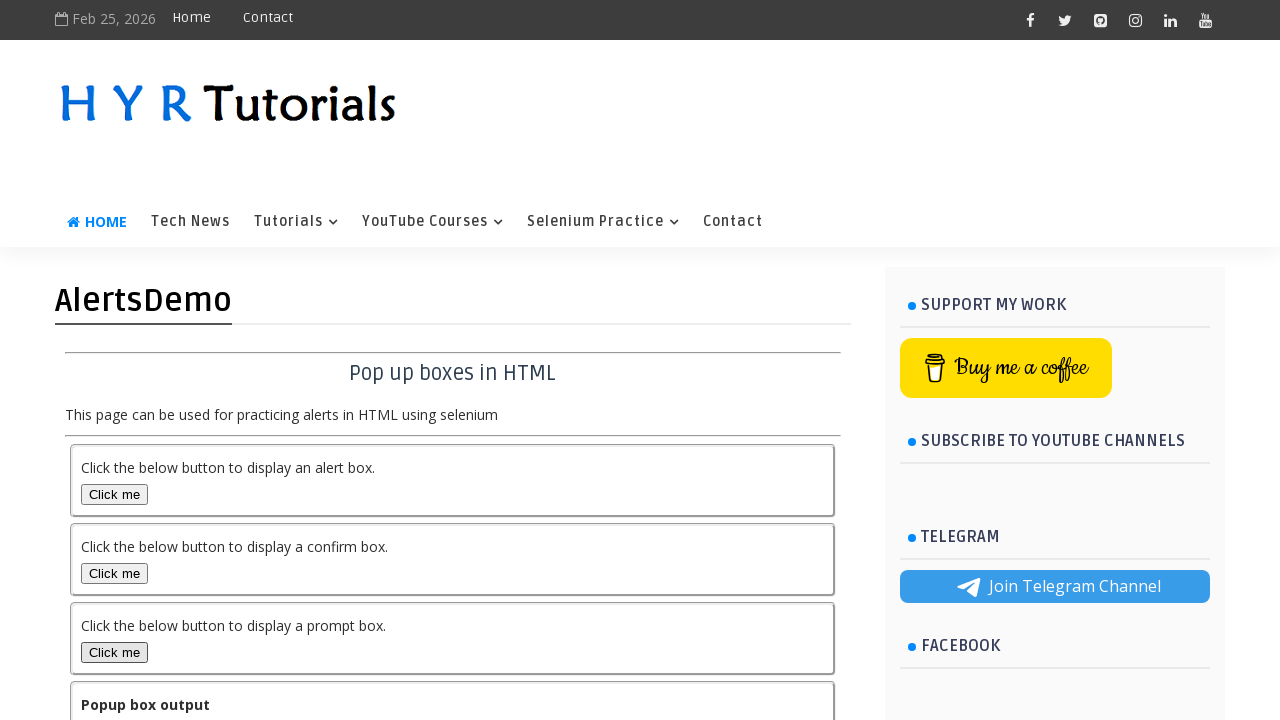

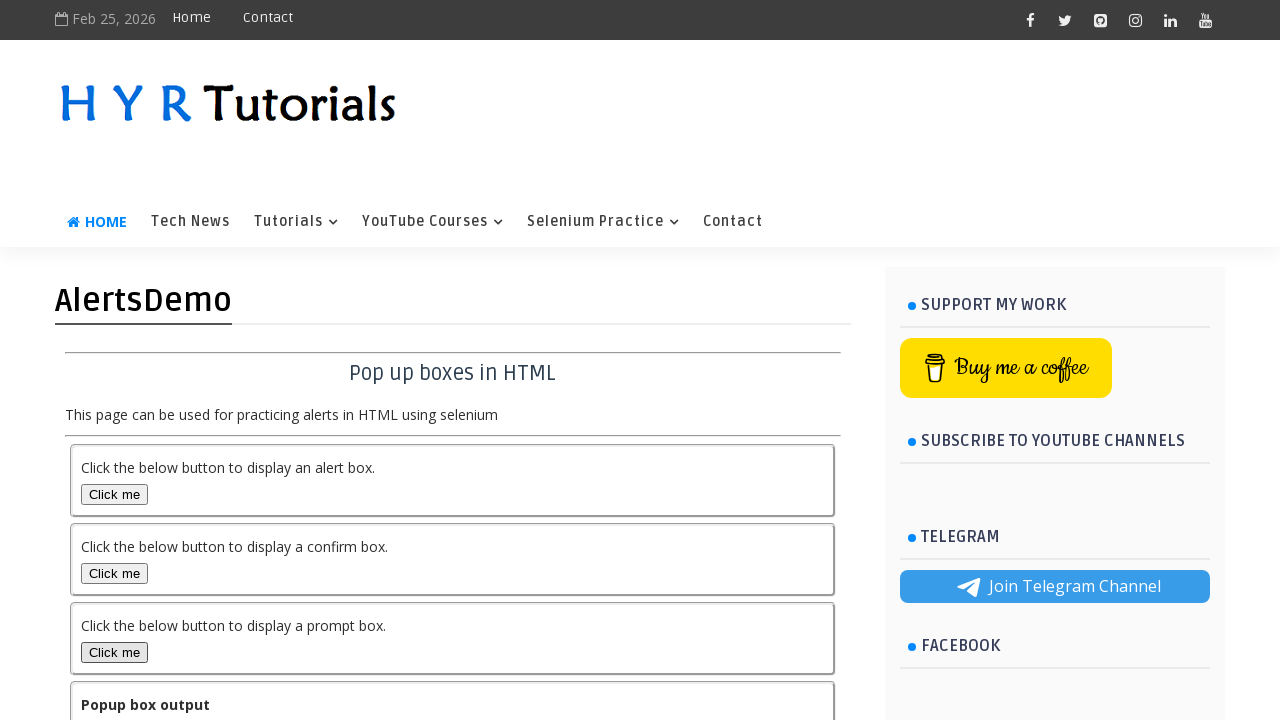